Navigates to the dropdown page from the main menu and verifies the page title contains "Dropdown List"

Starting URL: https://the-internet.herokuapp.com/

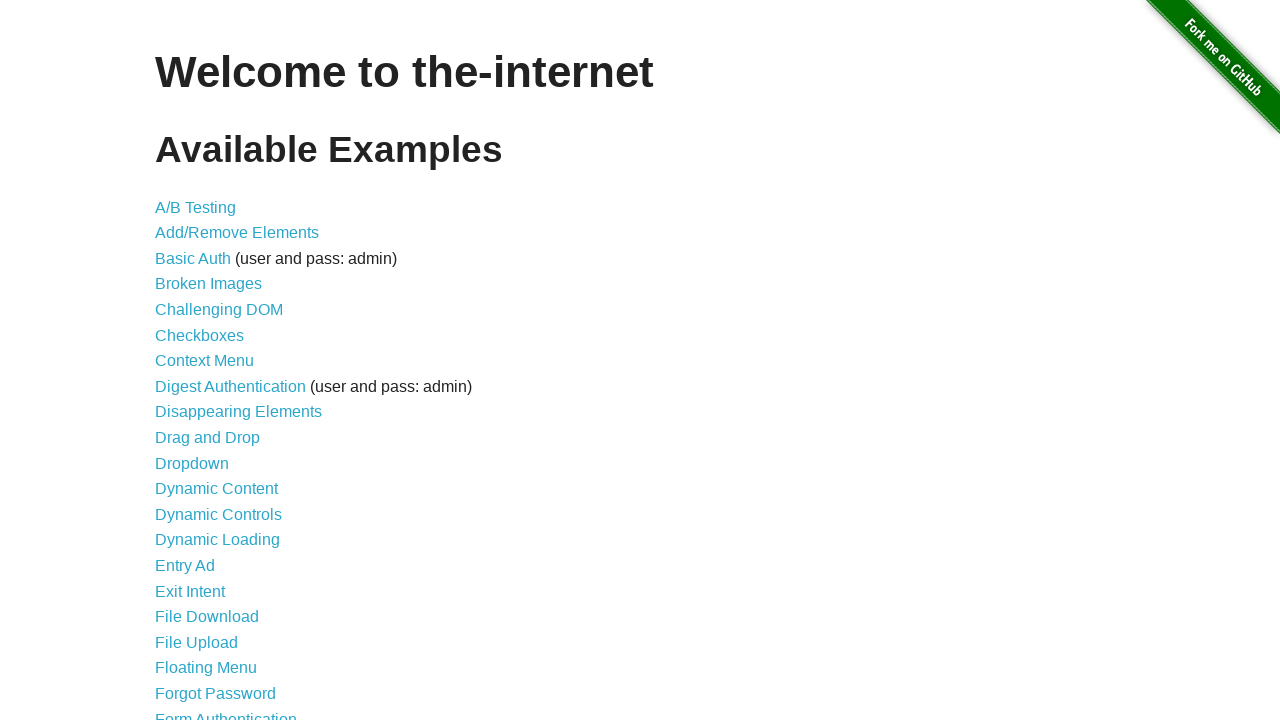

Clicked on the Dropdown link in the main menu at (192, 463) on a[href='/dropdown']
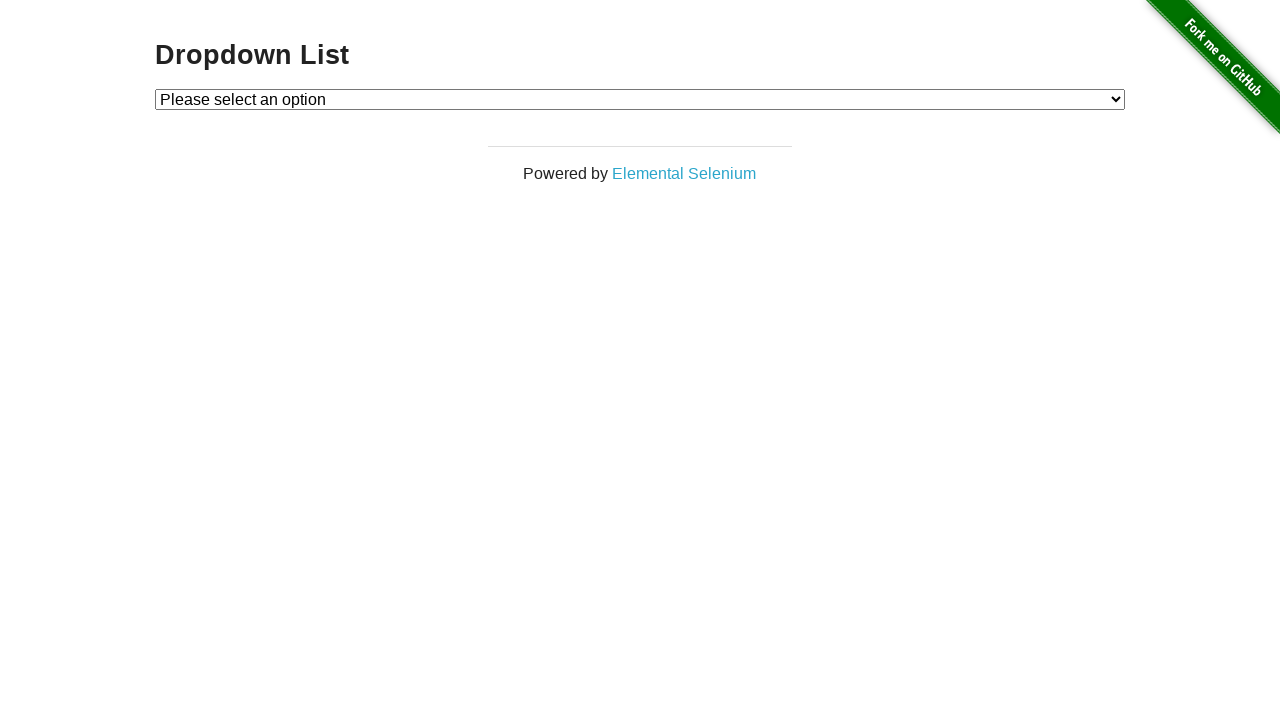

Waited for h3 element to load on dropdown page
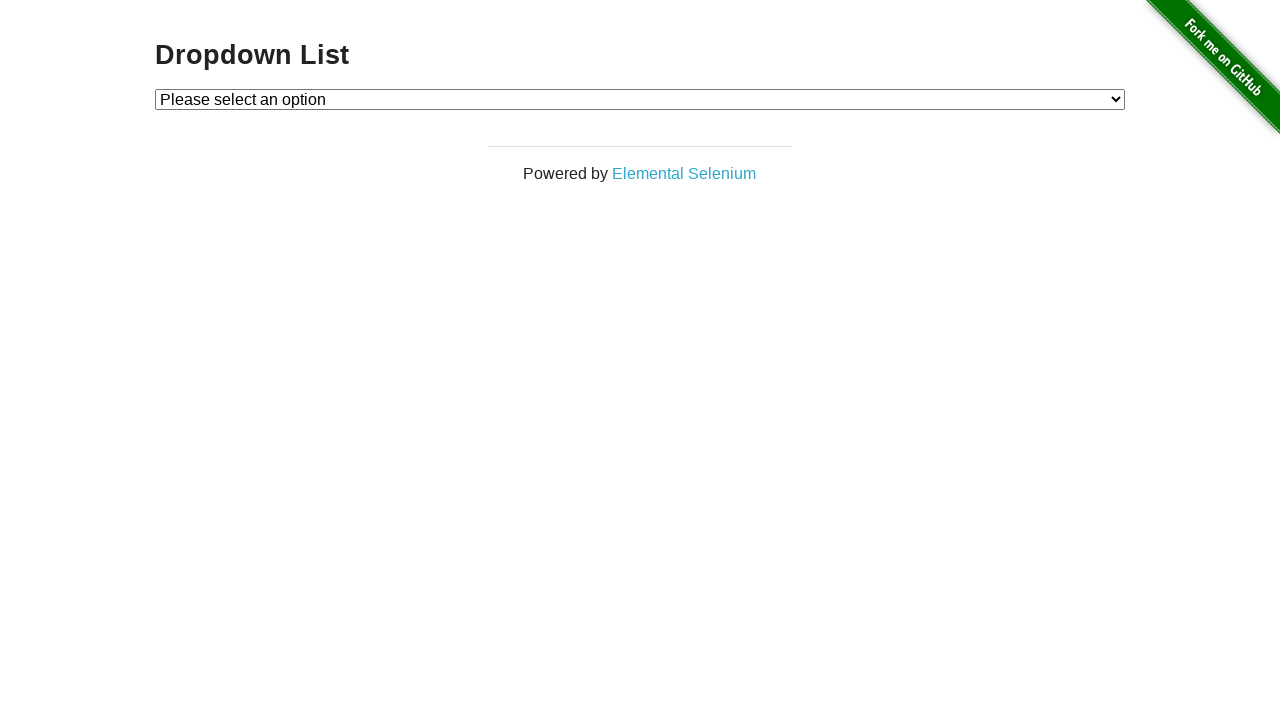

Retrieved h3 text content
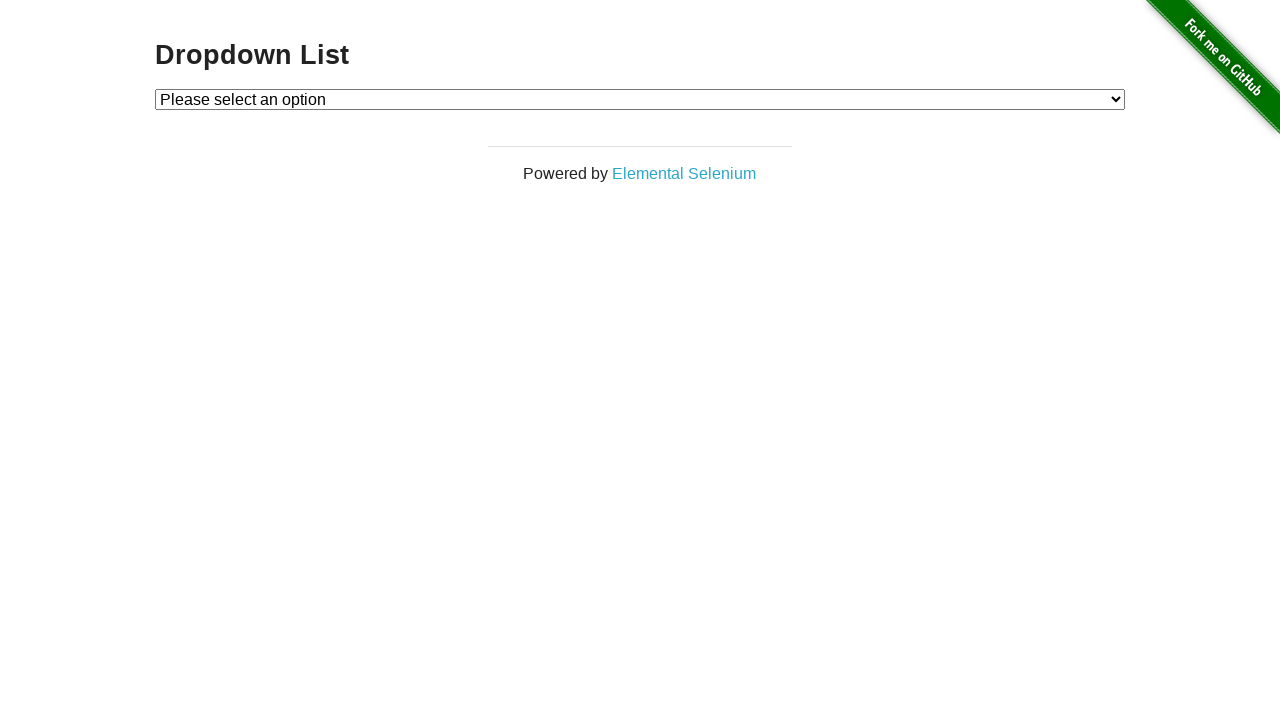

Verified page title contains 'Dropdown List'
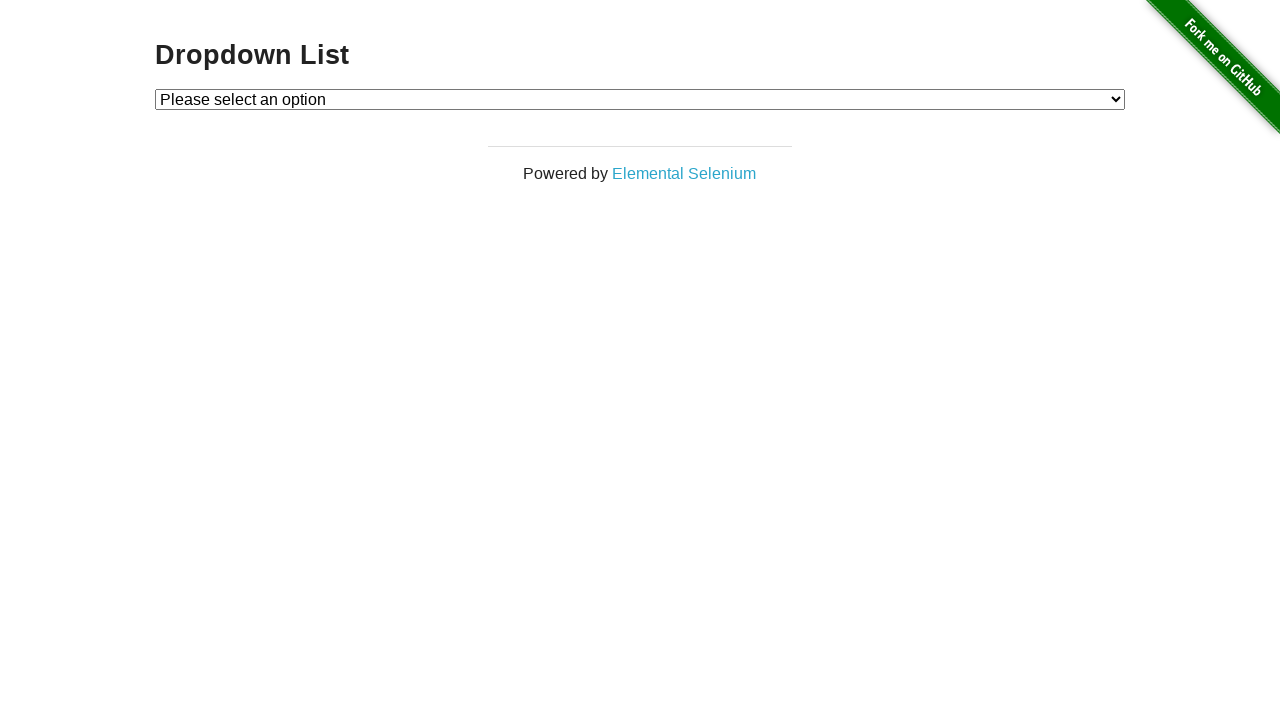

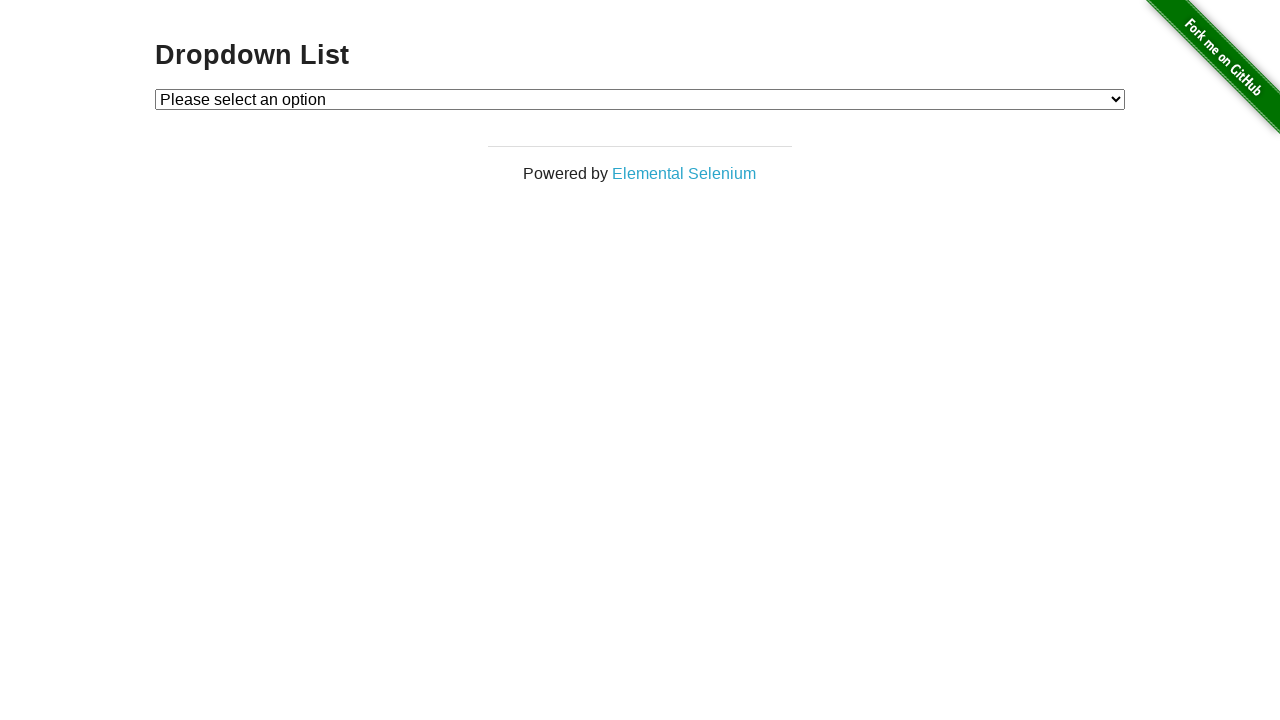